Fills out a comprehensive form with personal and professional information including name, address, contact details, and job information

Starting URL: https://bonigarcia.dev/selenium-webdriver-java/data-types.html

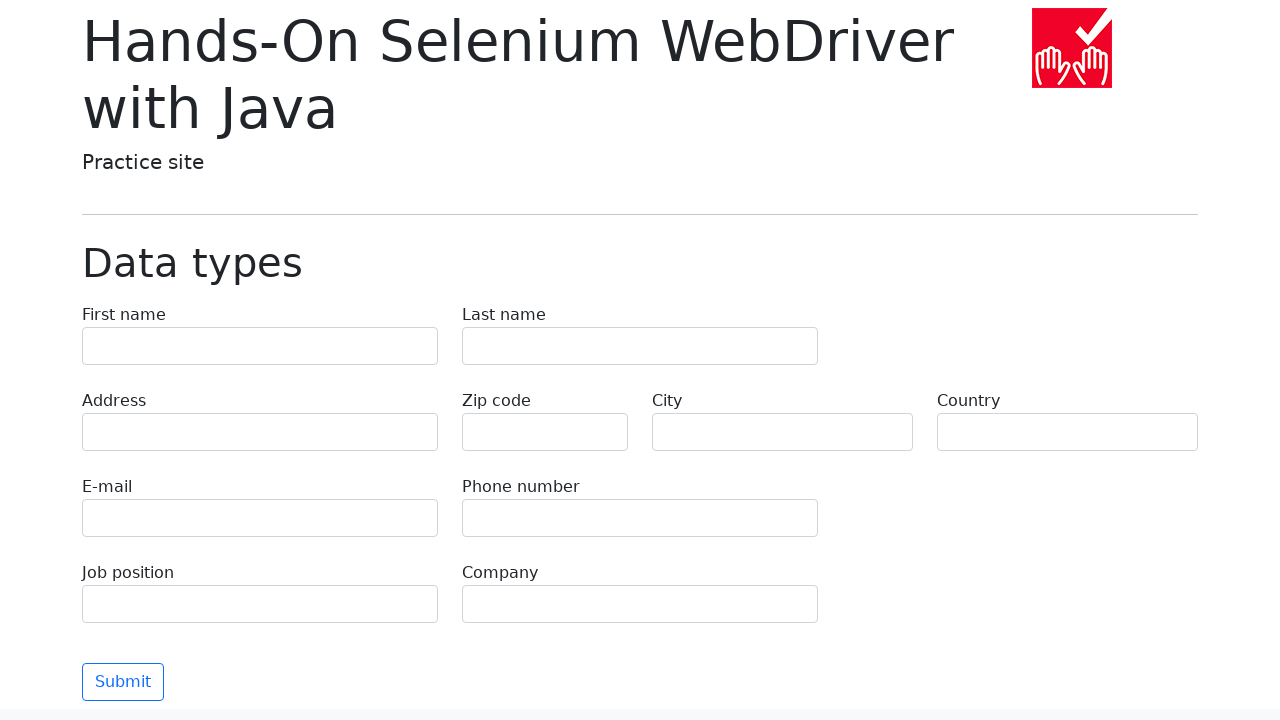

Filled first name field with 'Иван' on input[name="first-name"]
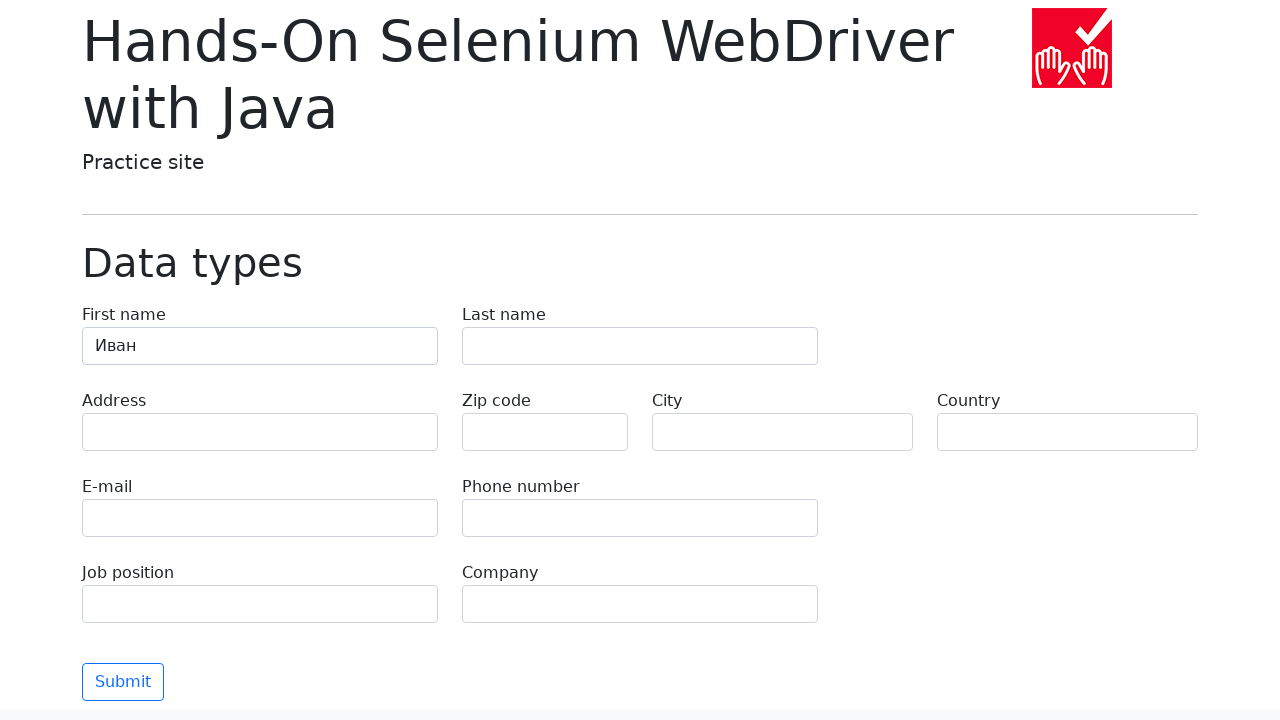

Filled last name field with 'Петров' on input[name="last-name"]
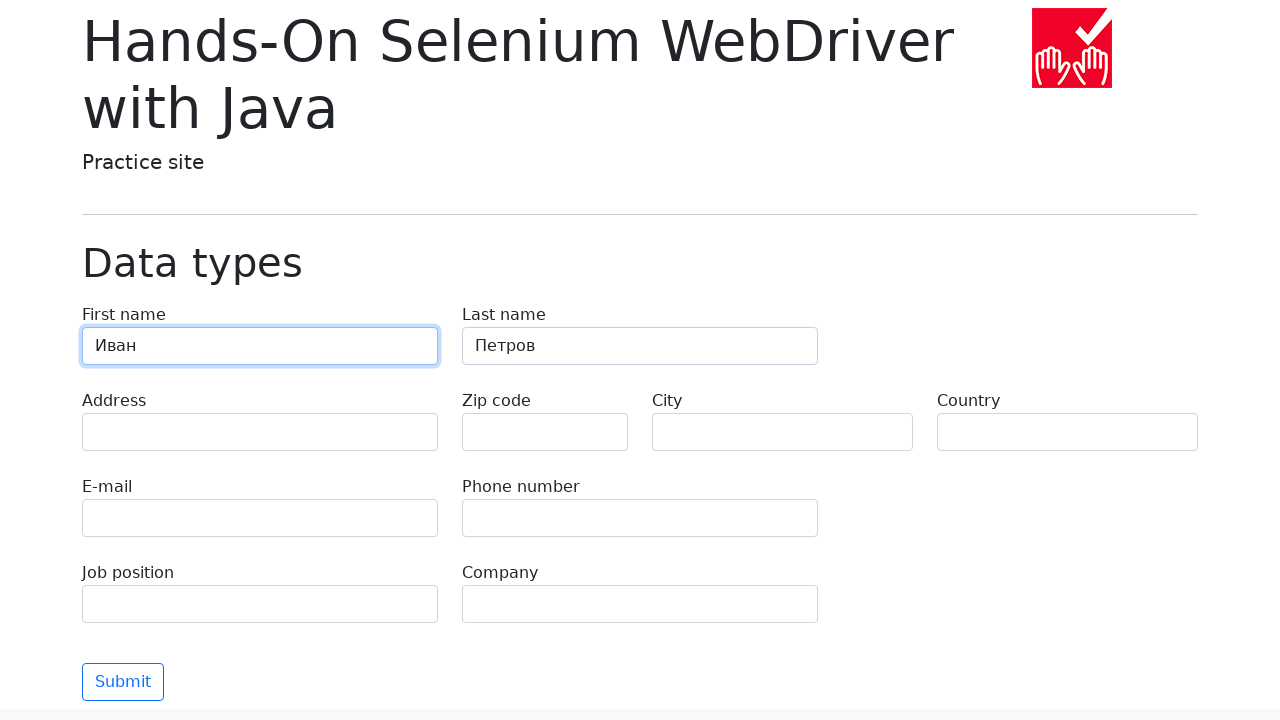

Filled address field with 'Ленина, 55-3' on input[name="address"]
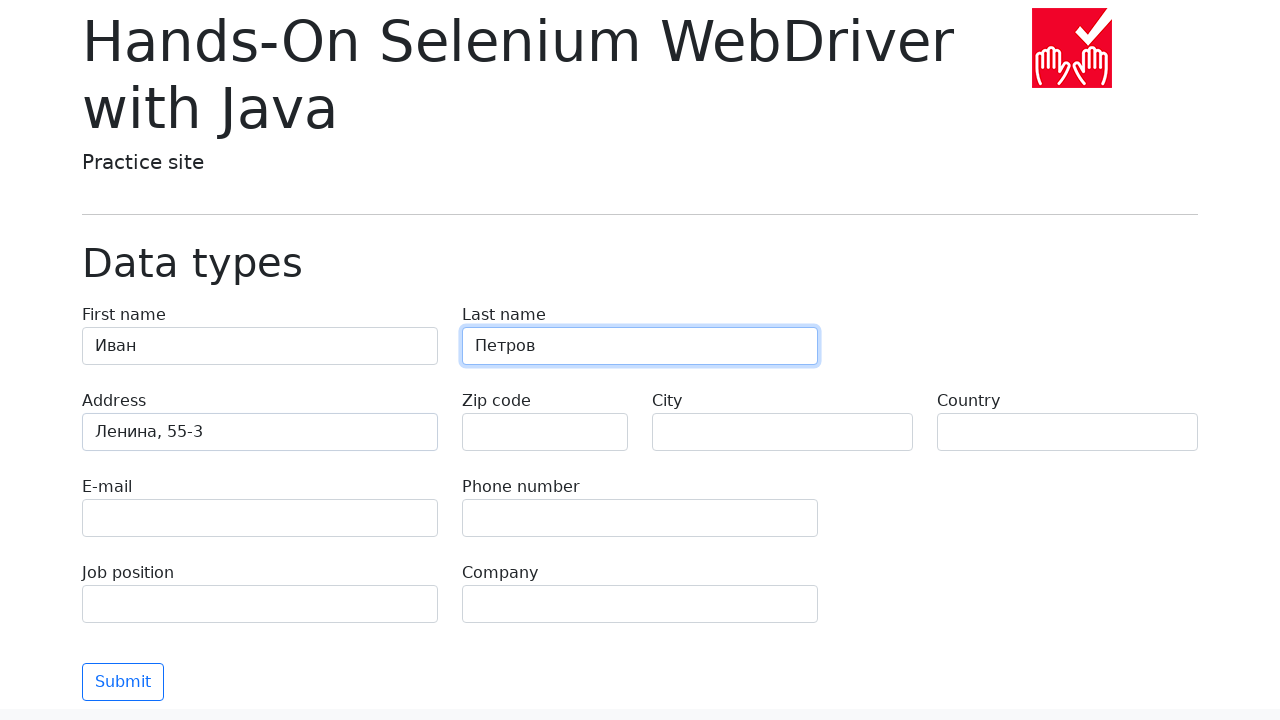

Filled email field with 'test@skypro.com' on input[name="e-mail"]
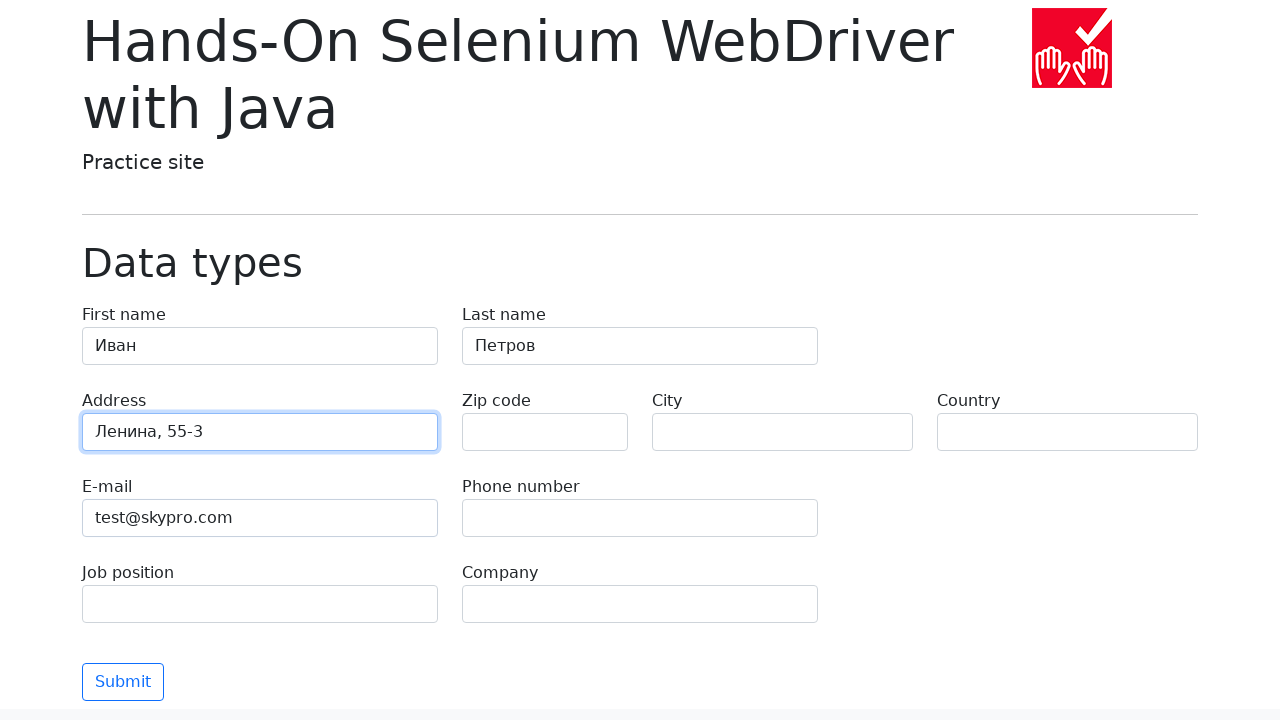

Filled phone number field with '+7985899998787' on input[name="phone"]
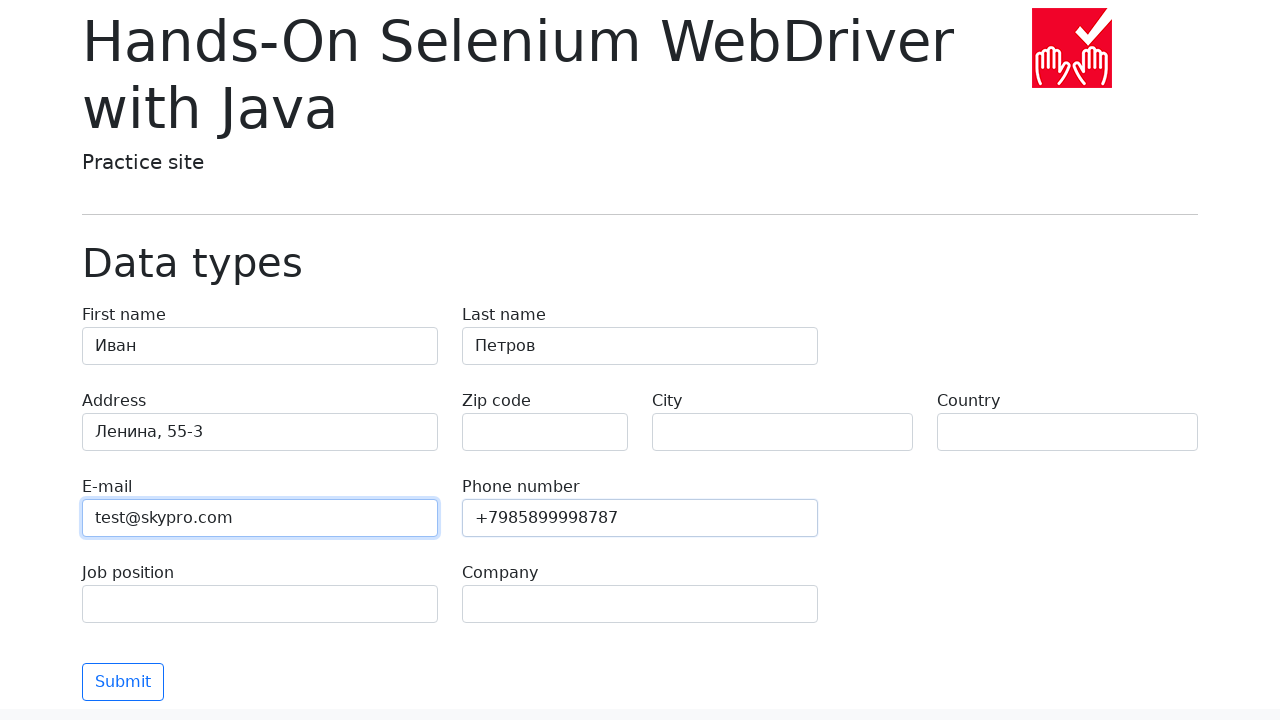

Left zip code field empty on input[name="zip-code"]
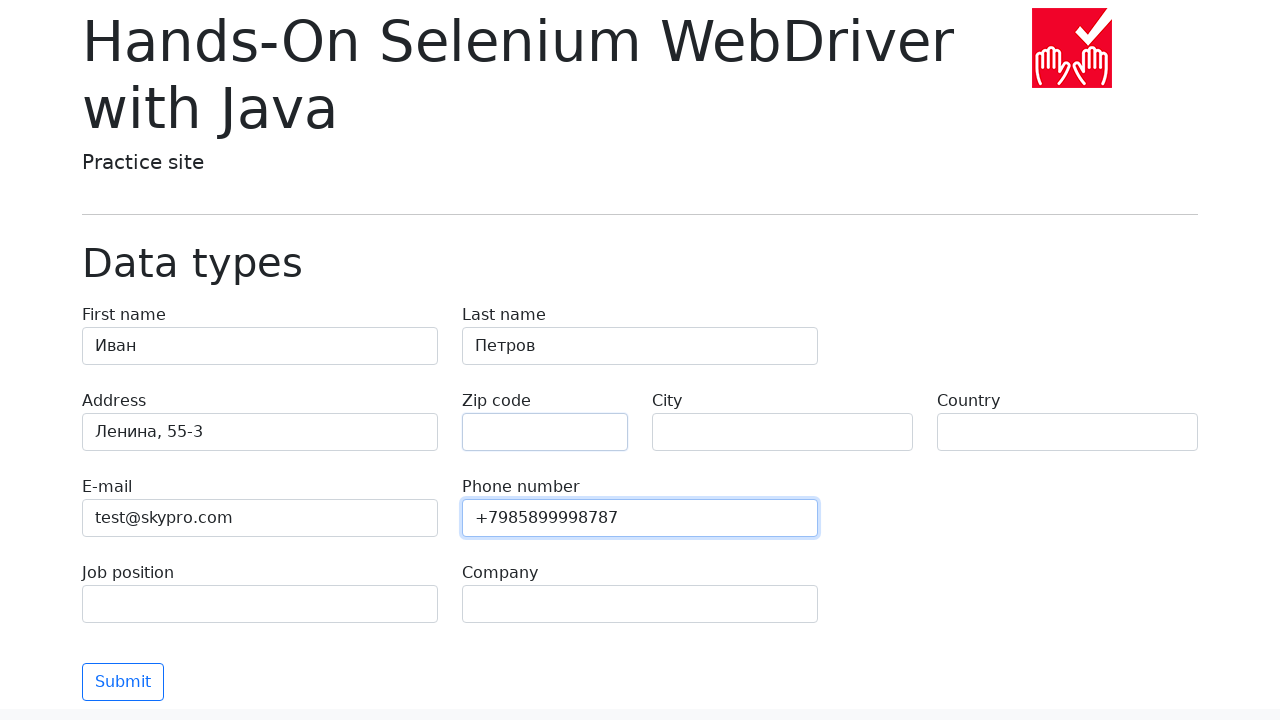

Filled city field with 'Москва' on input[name="city"]
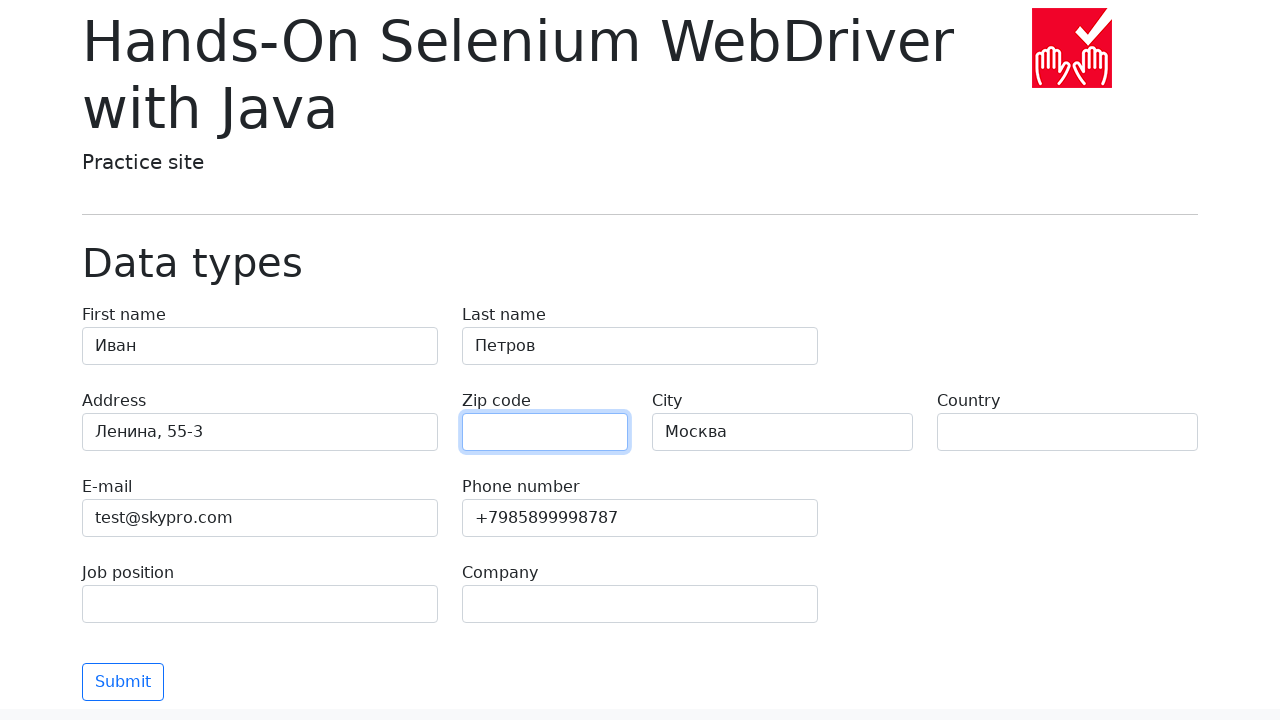

Filled country field with 'Россия' on input[name="country"]
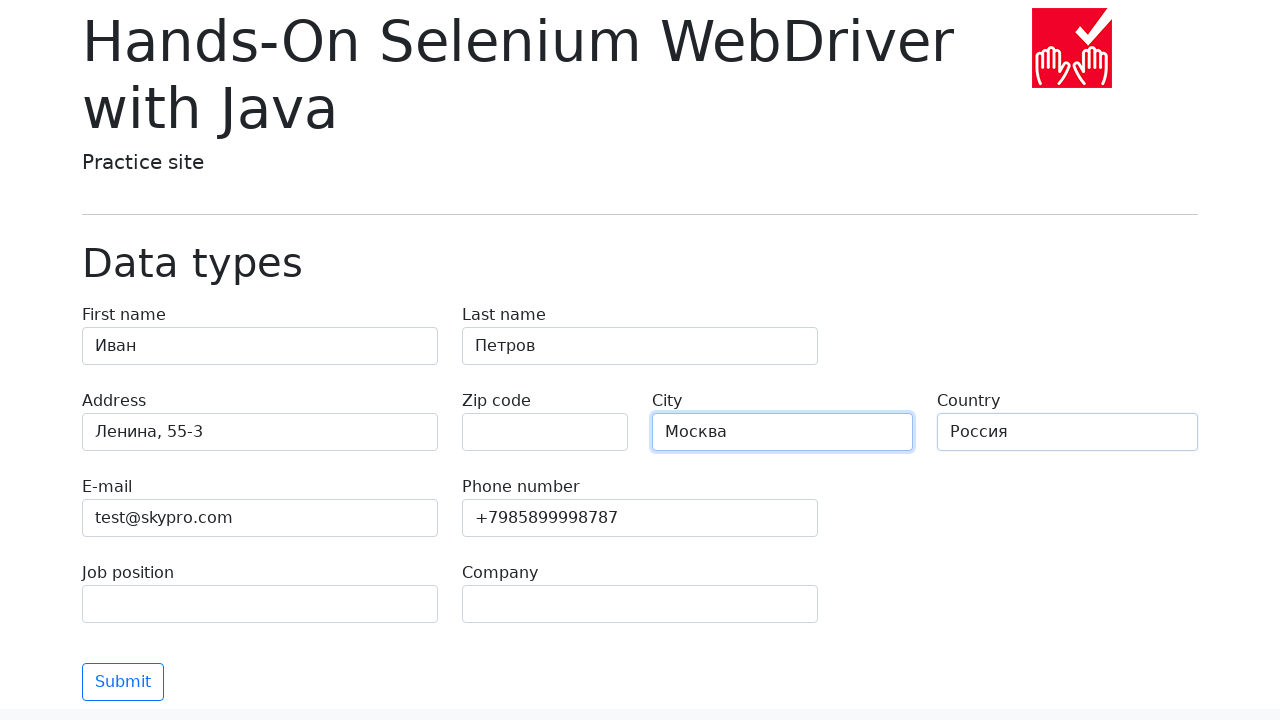

Filled job position field with 'QA' on input[name="job-position"]
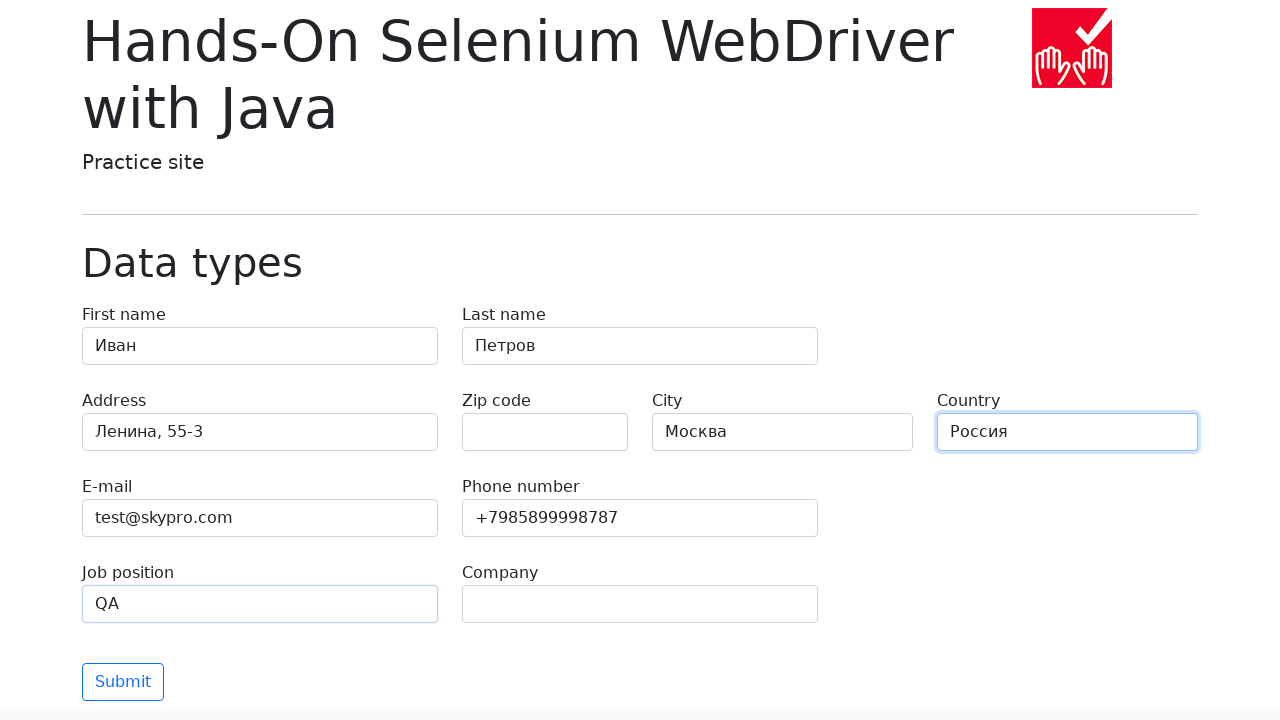

Filled company field with 'SkyPro' on input[name="company"]
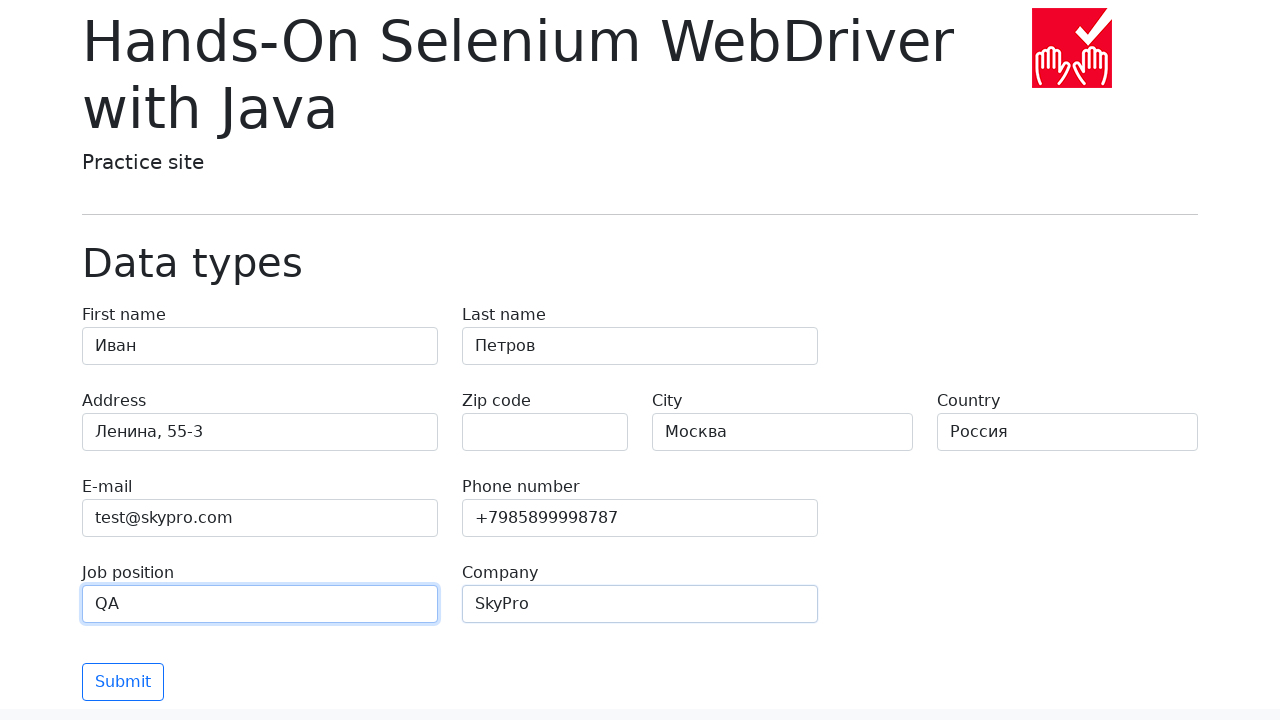

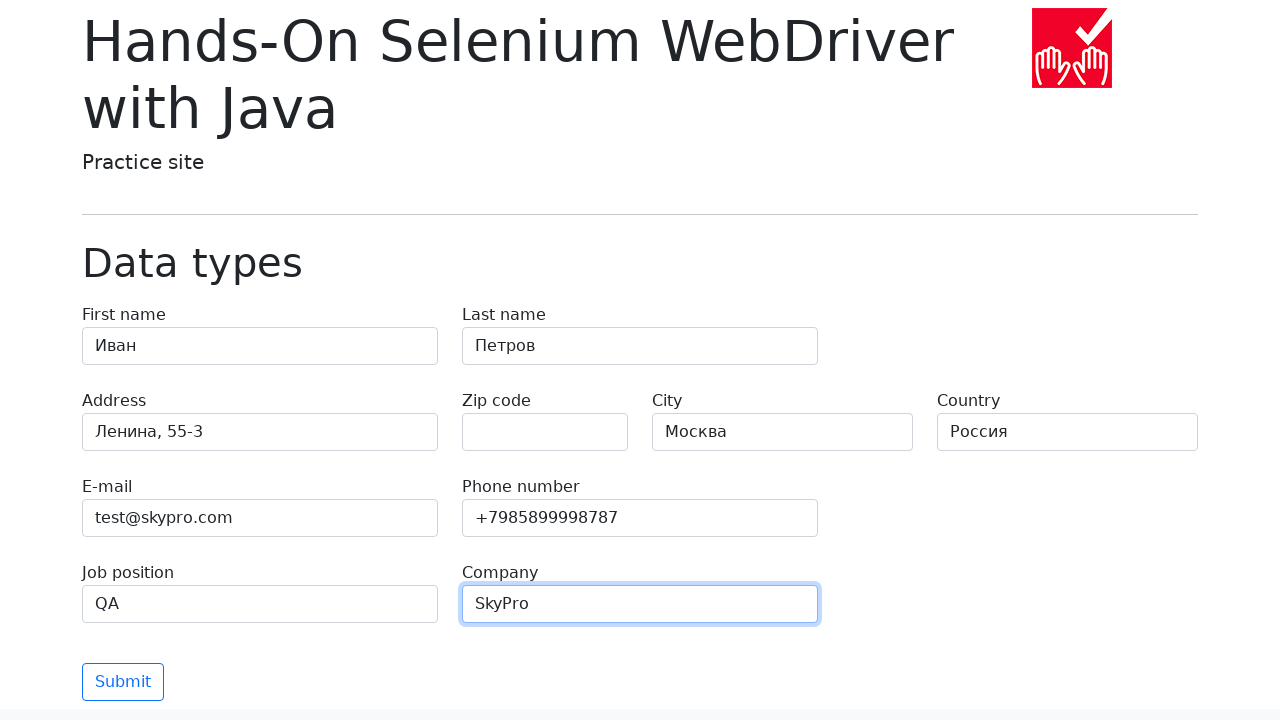